Tests multi-select dropdown functionality by selecting options by index and visible text, deselecting options, selecting all options in a loop, and then deselecting all options.

Starting URL: https://syntaxprojects.com/basic-select-dropdown-demo.php

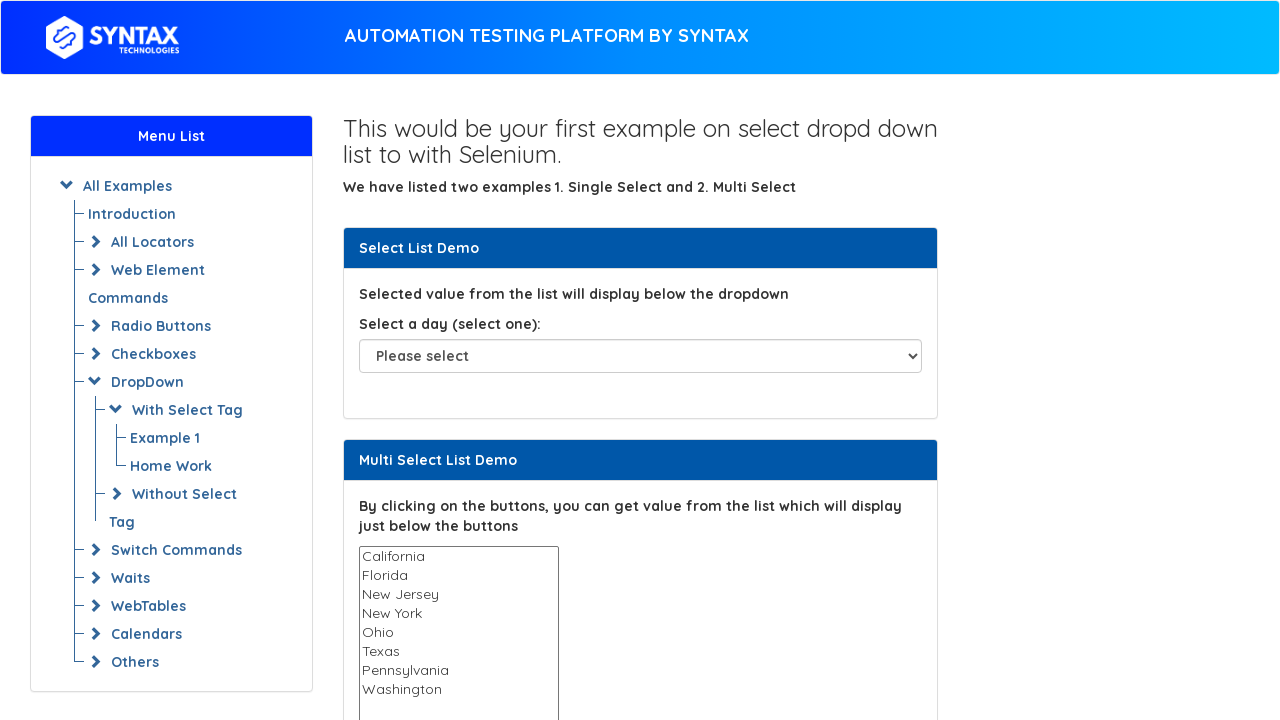

Located the multi-select dropdown element
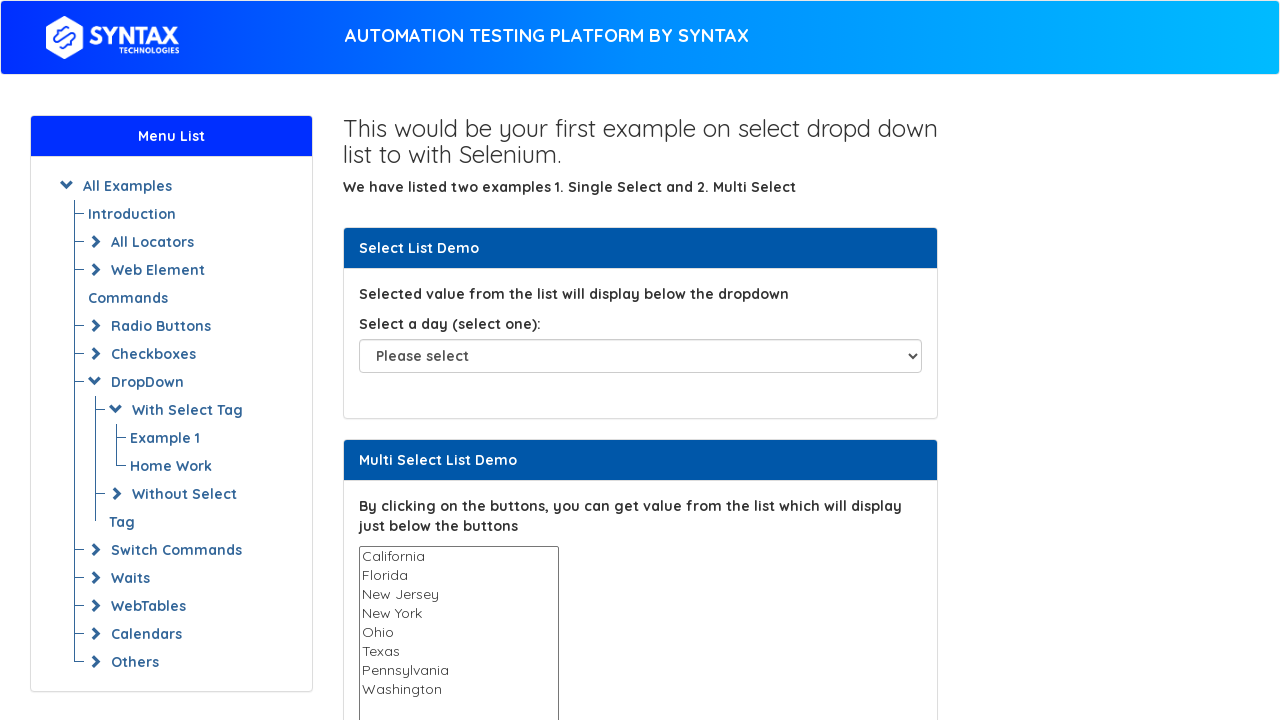

Selected option at index 3 on select#multi-select
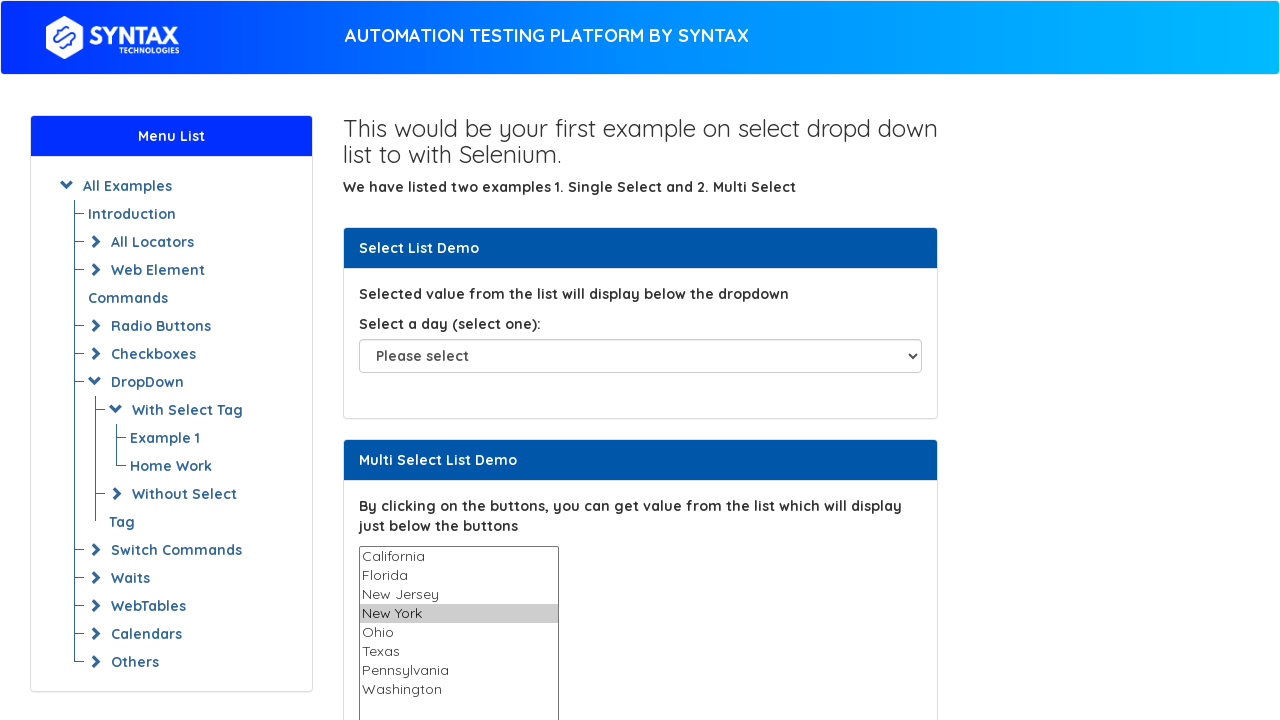

Selected option with label 'Texas' on select#multi-select
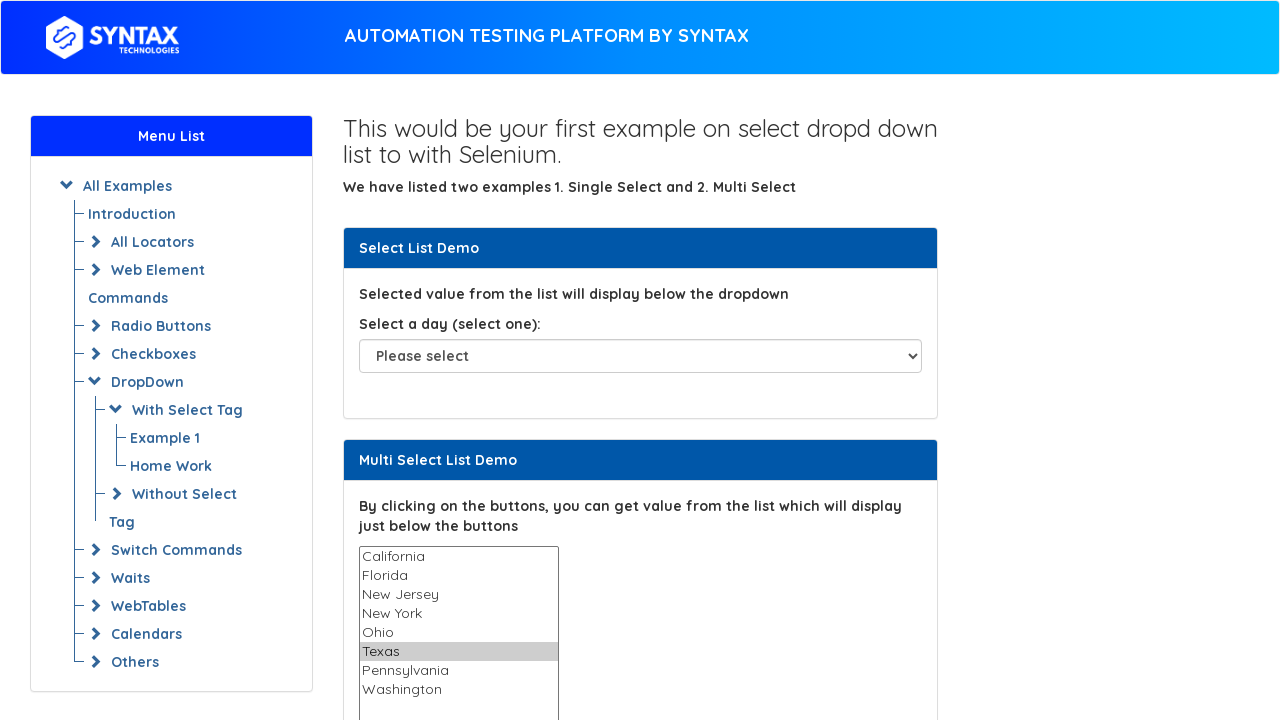

Waited 1 second to observe selections
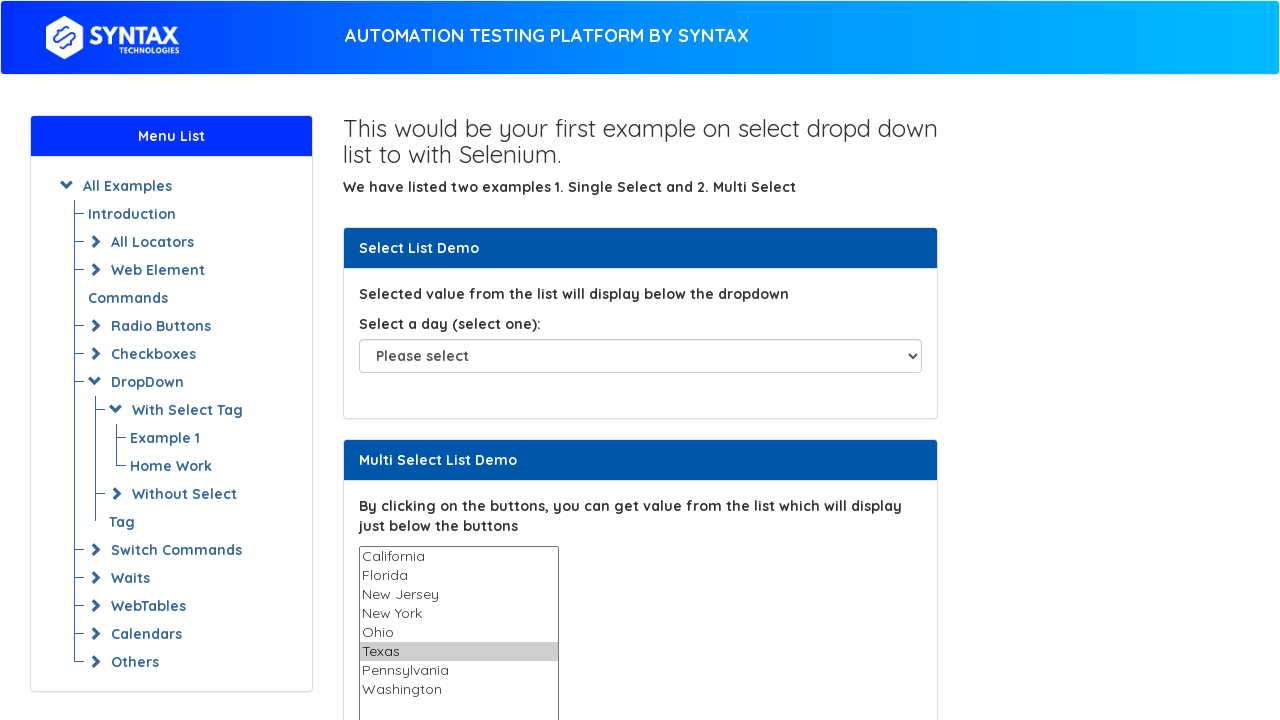

Located all option elements in dropdown
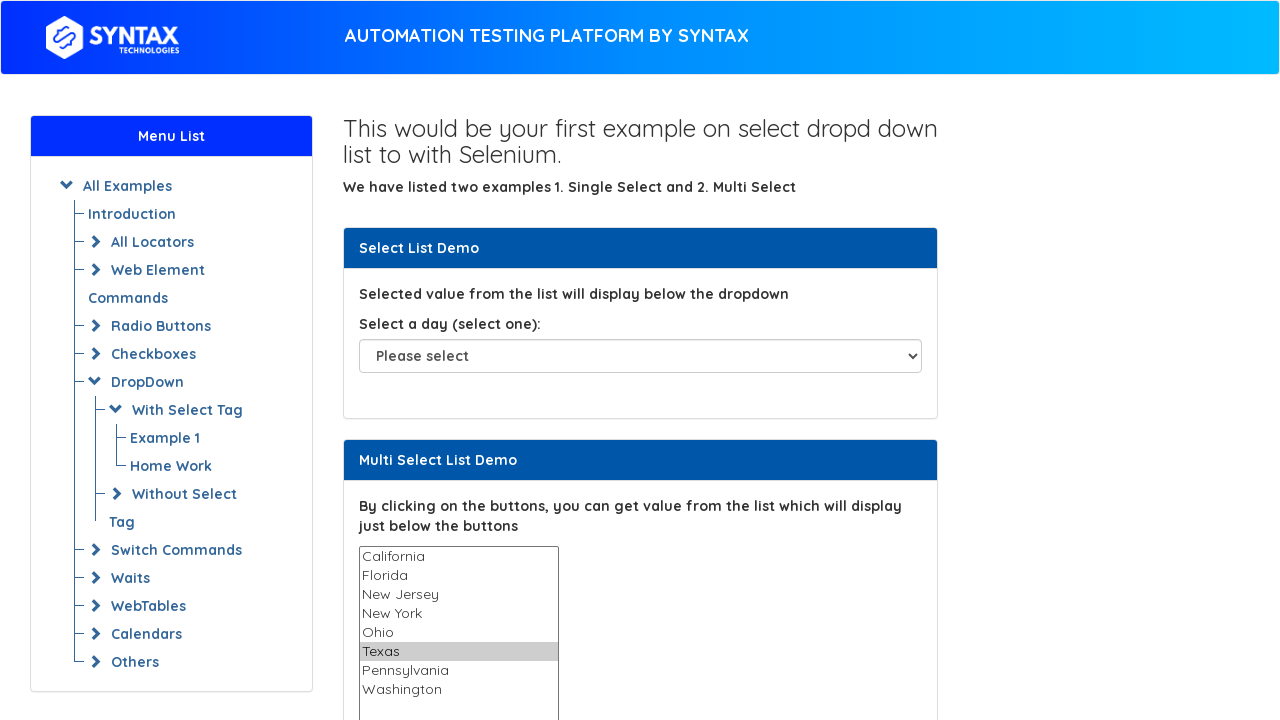

Counted 8 total options in dropdown
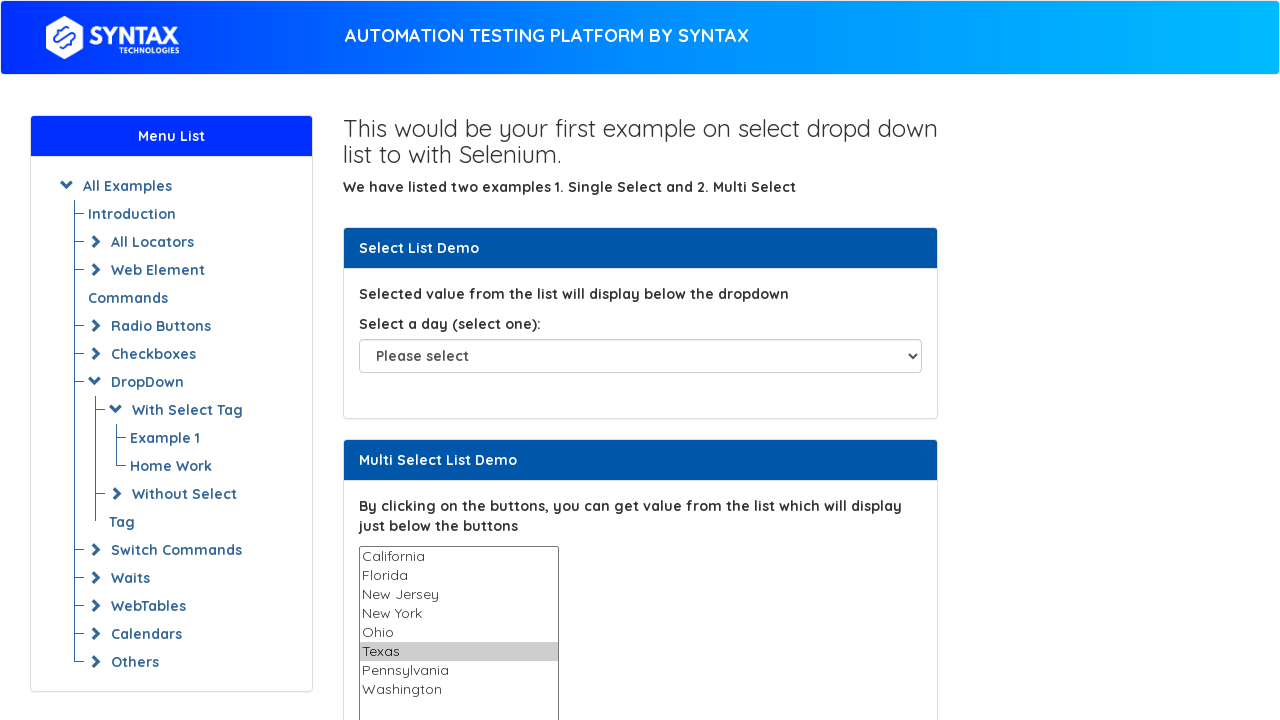

Deselected index 3 by selecting only 'Texas' on select#multi-select
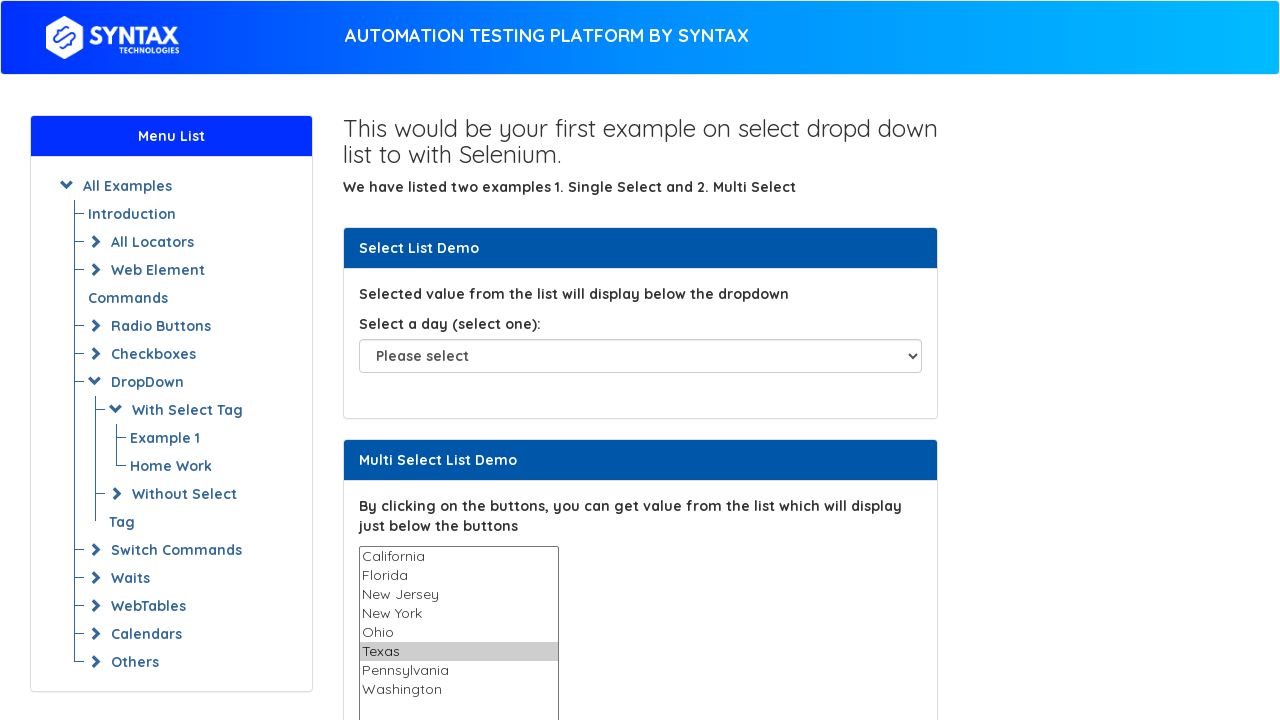

Created list of all option indices (0 to 7)
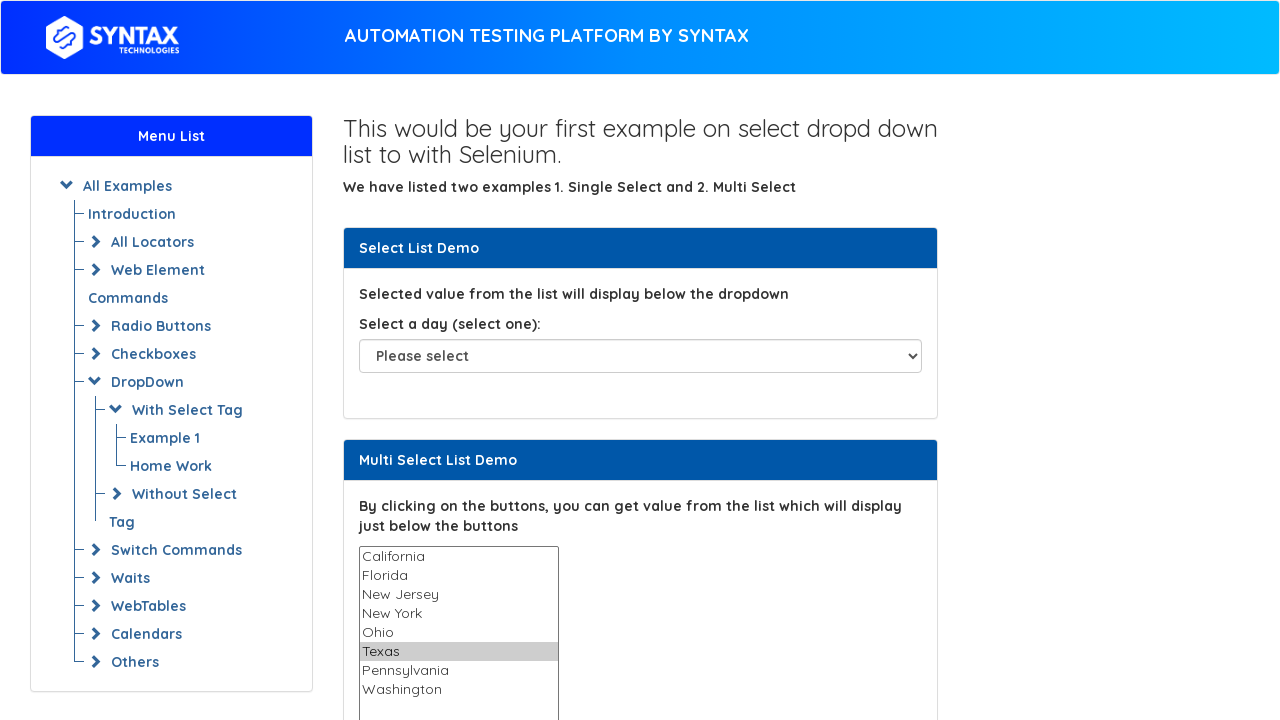

Selected all 8 options in the dropdown on select#multi-select
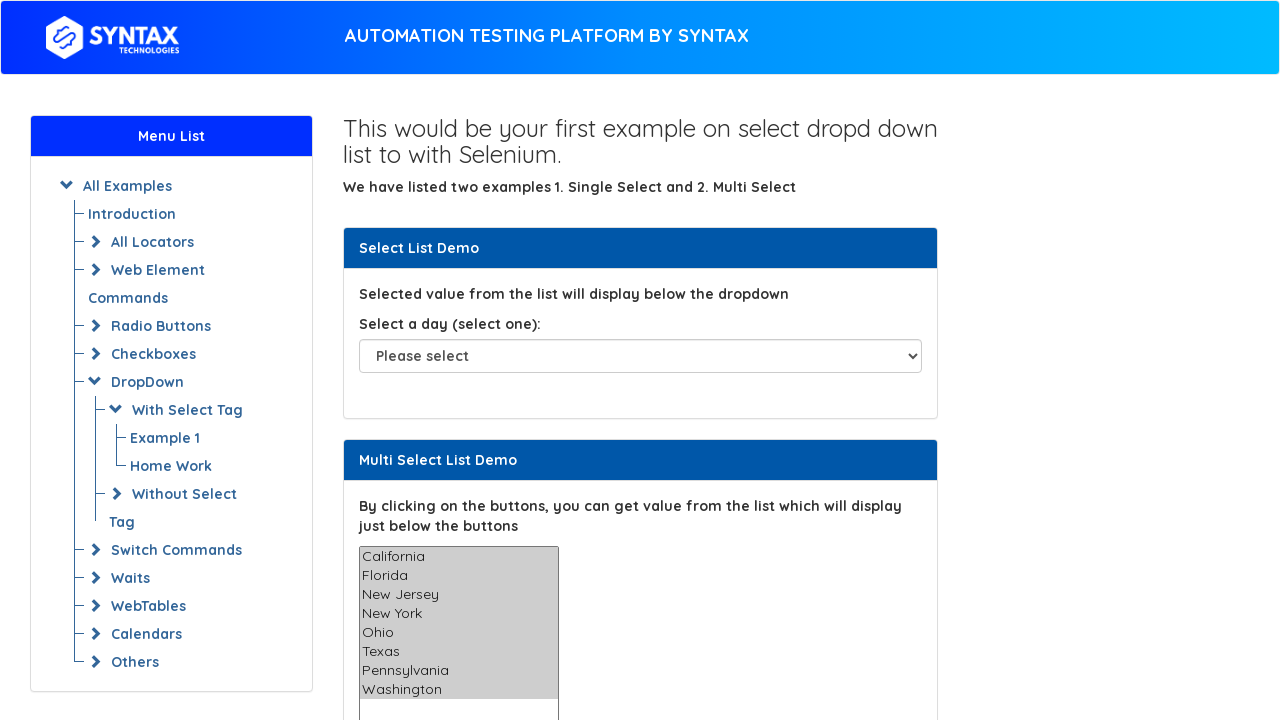

Waited 1 second to observe all selections
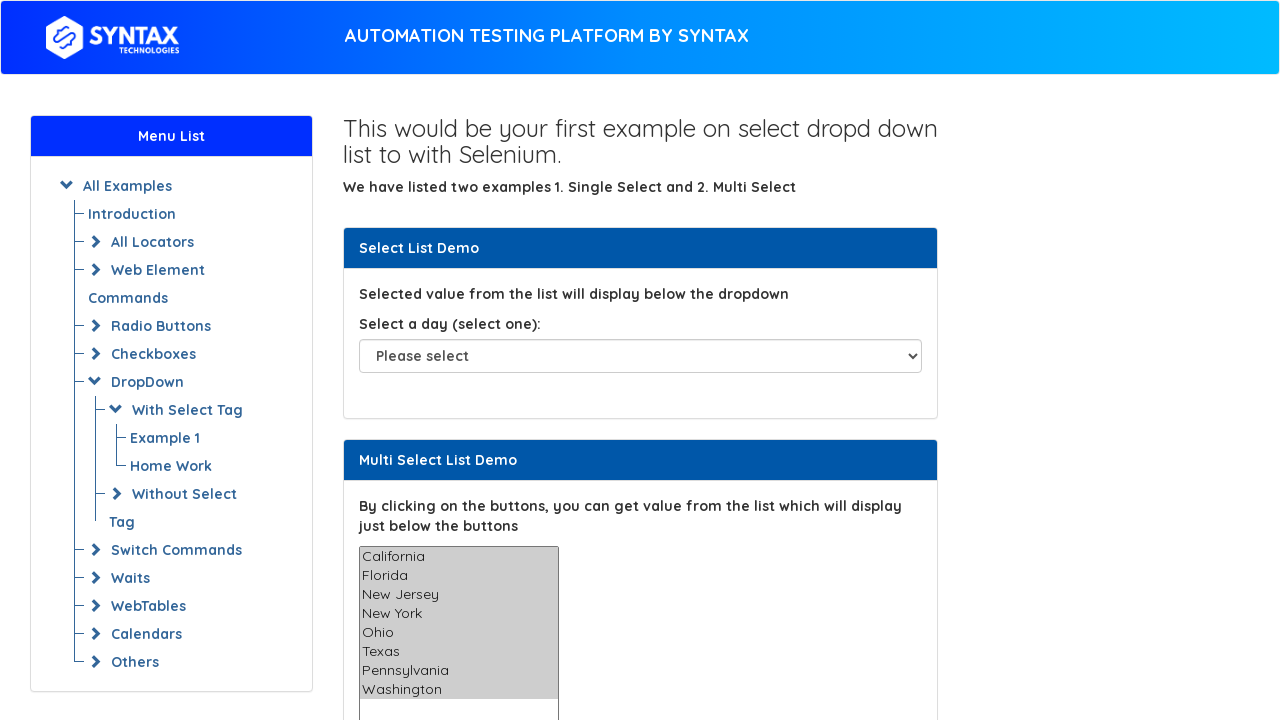

Deselected all options using JavaScript
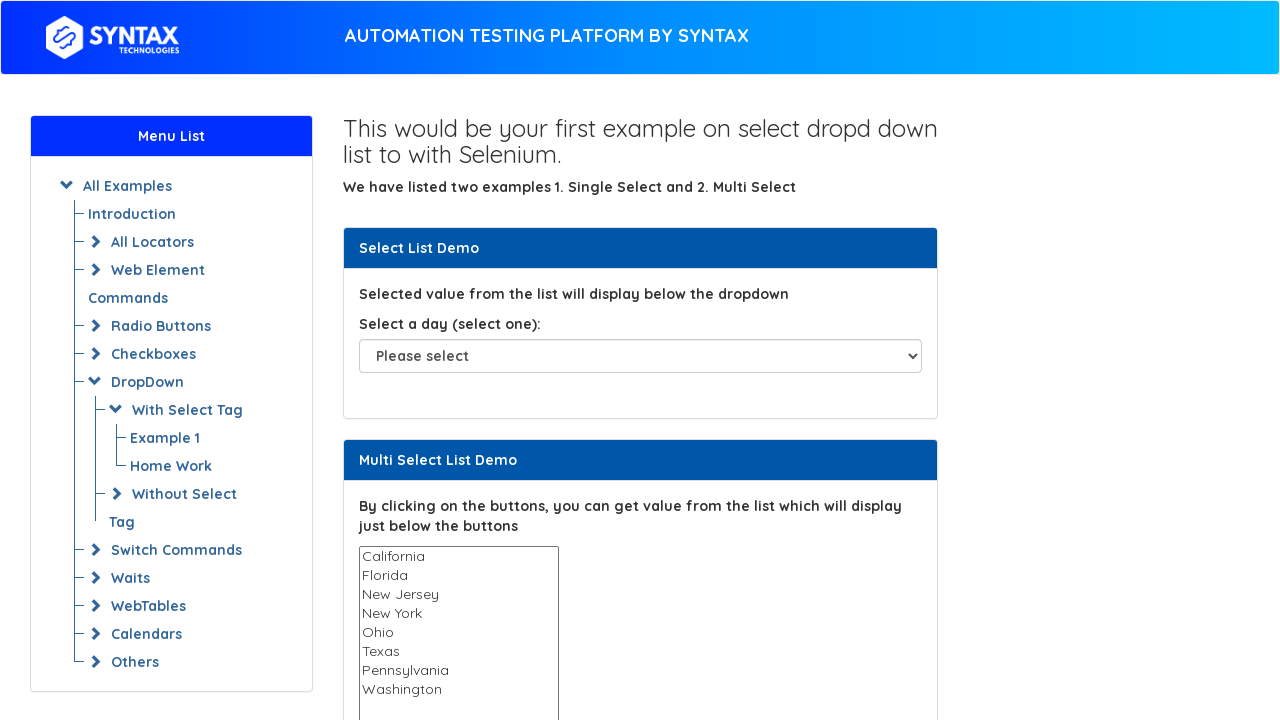

Verified dropdown is multiple select: True
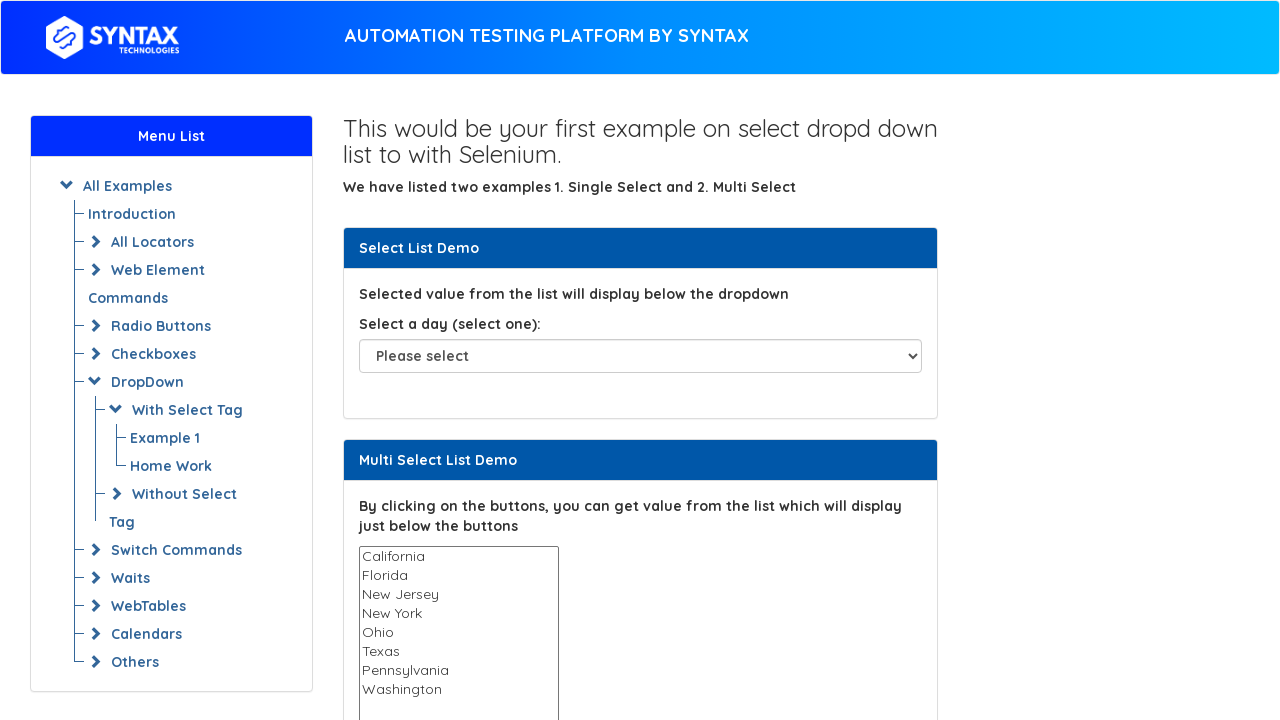

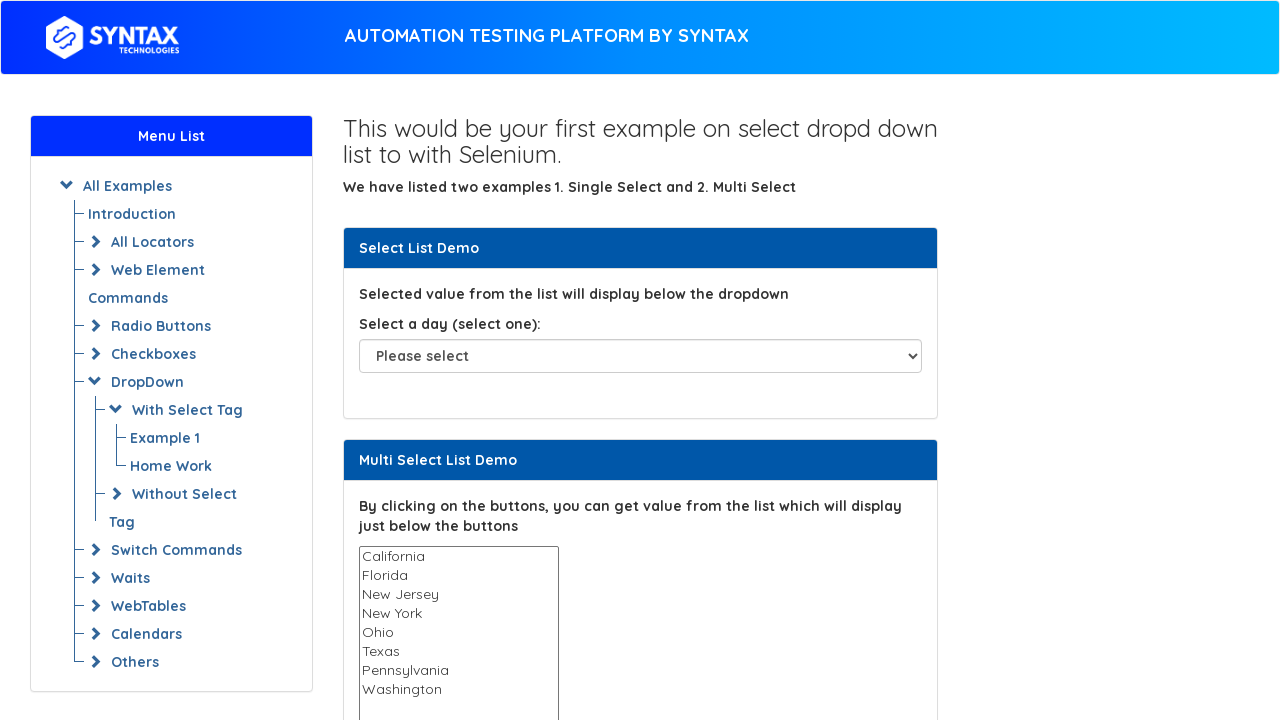